Tests the birthday flowers page by finding all images on the page and navigating through a sample of them to verify they are accessible, creating a slideshow-like effect.

Starting URL: https://www.hbloom.com/Gifts/birthday-flowers

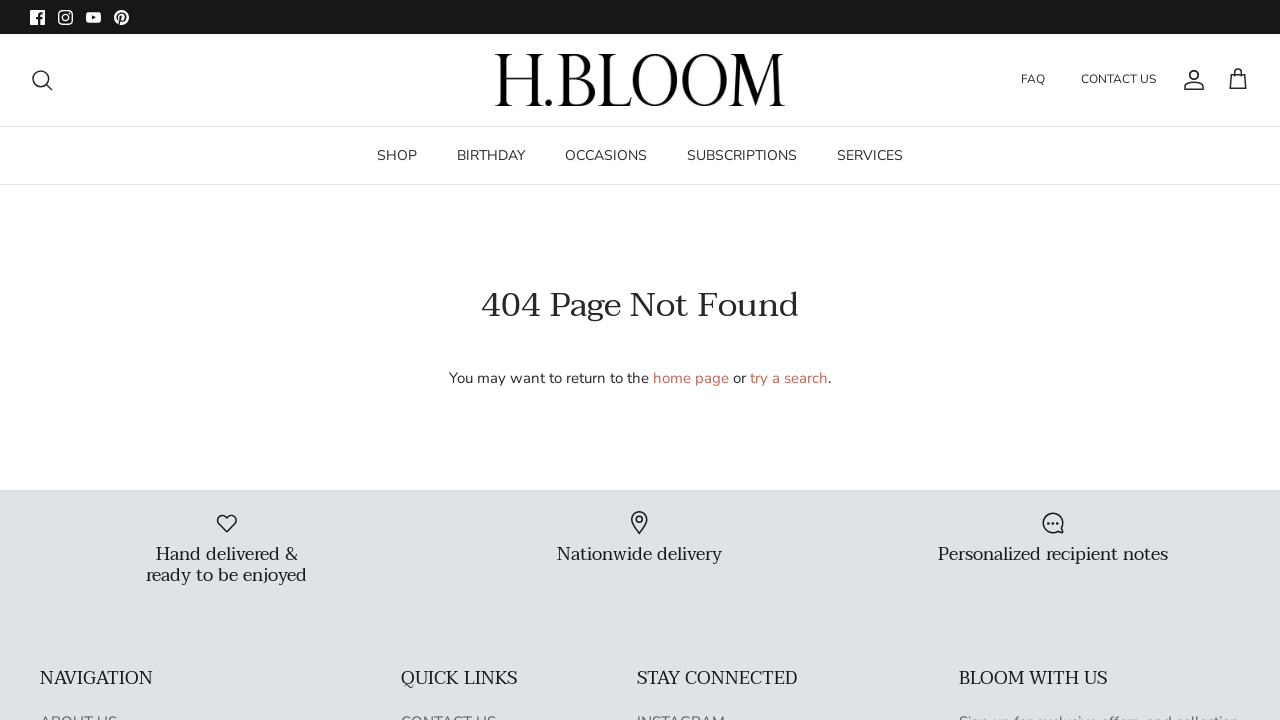

Waited for images to load on birthday flowers page
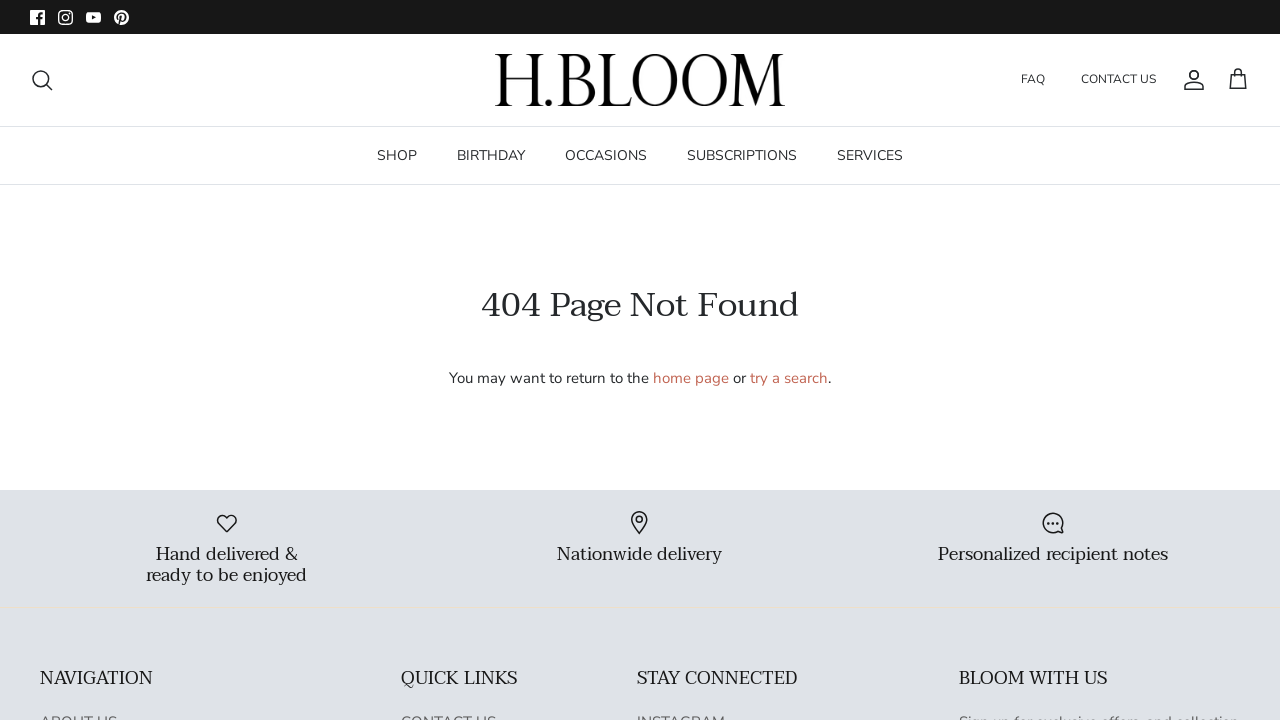

Retrieved all image elements from the page
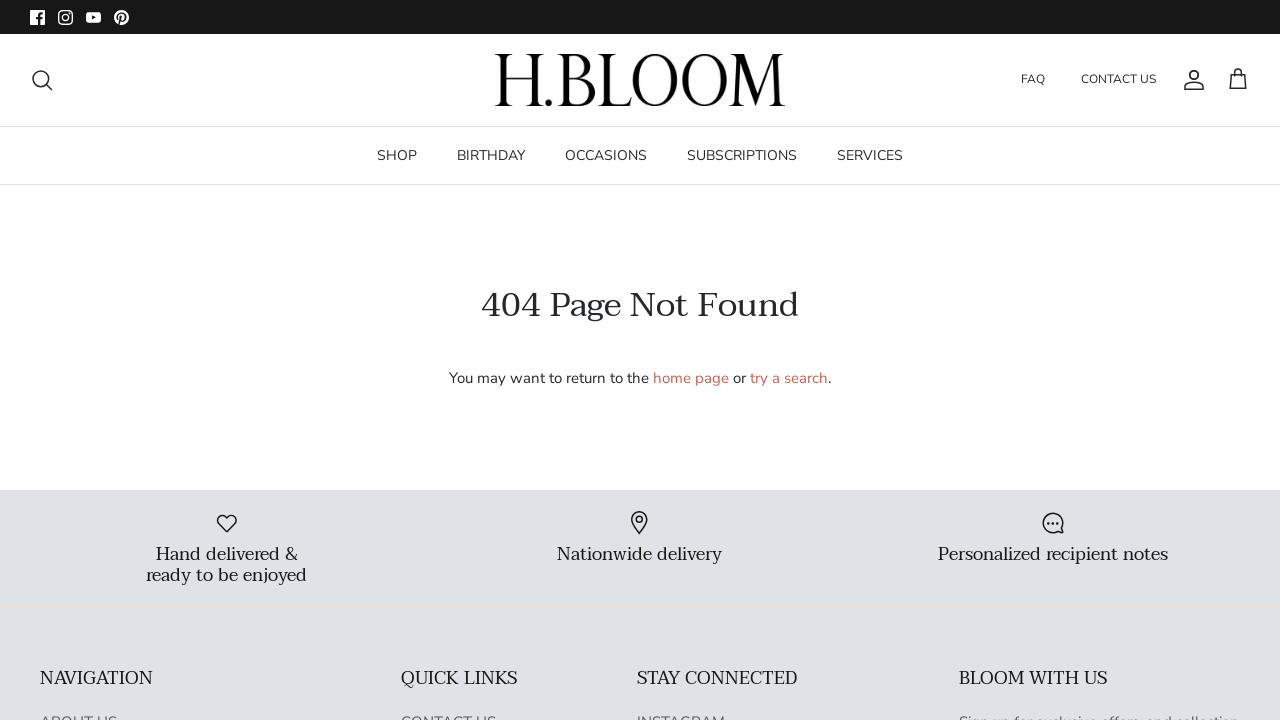

Collected 5 image source URLs from the page
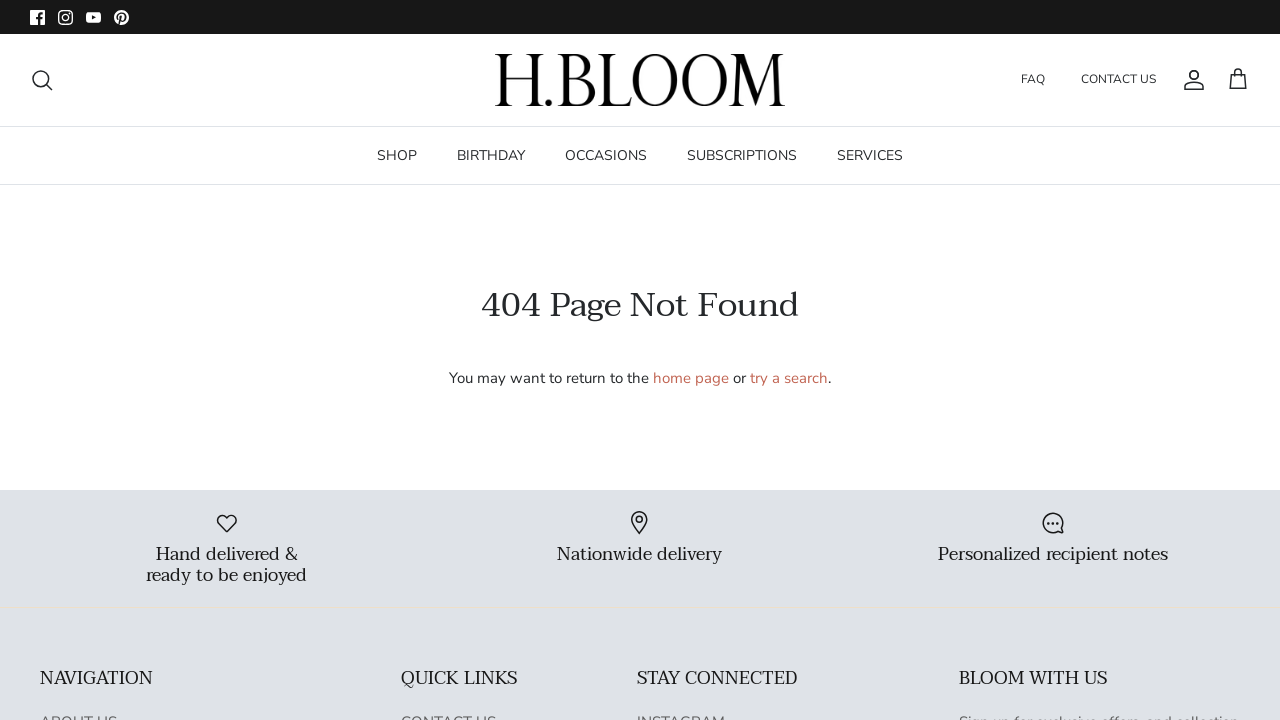

Navigated to image URL: https://cdn.cookielaw.org/logos/509434b0-e761-40ad-9c2b-f054d4b31788/01976981-8cfd-734d-b5c9-c7bb0e74896e/e6115ef8-1a38-4a85-b681-8ac4891d0234/HB_logo_final_black_50ffaccd-000f-4f80-921d-4f4d3bd3df99.png
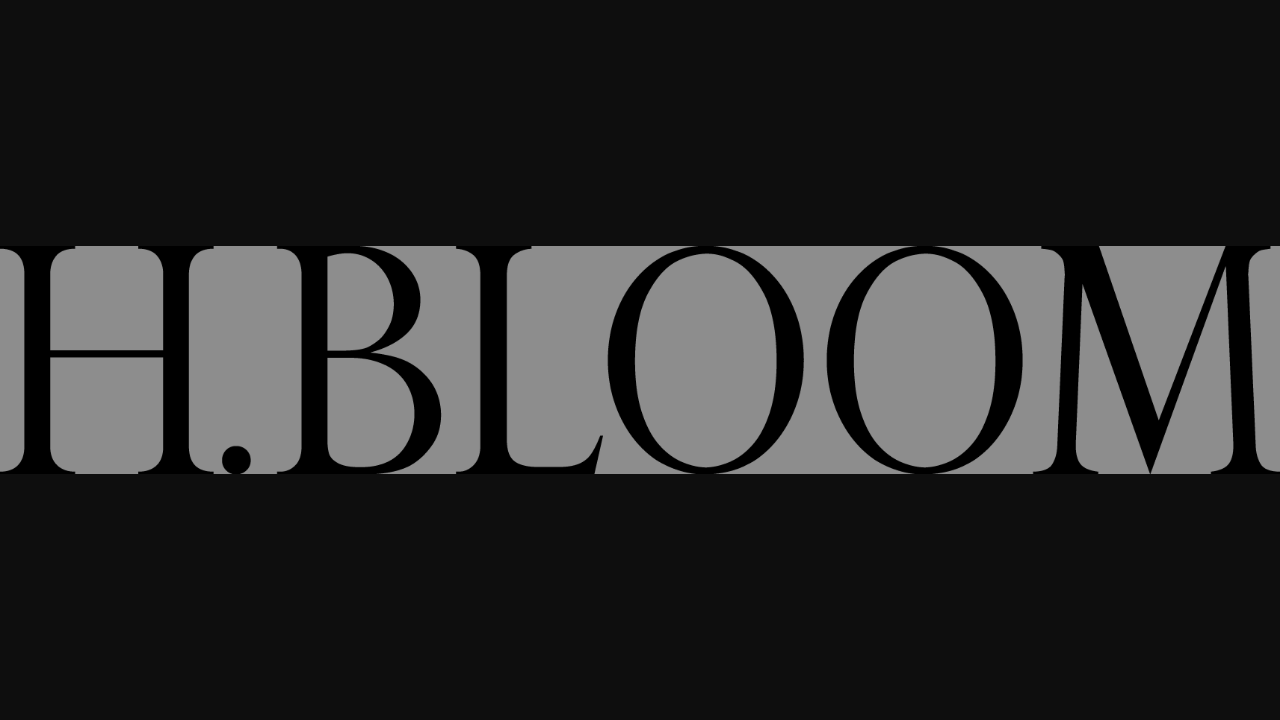

Waited for image page to fully load
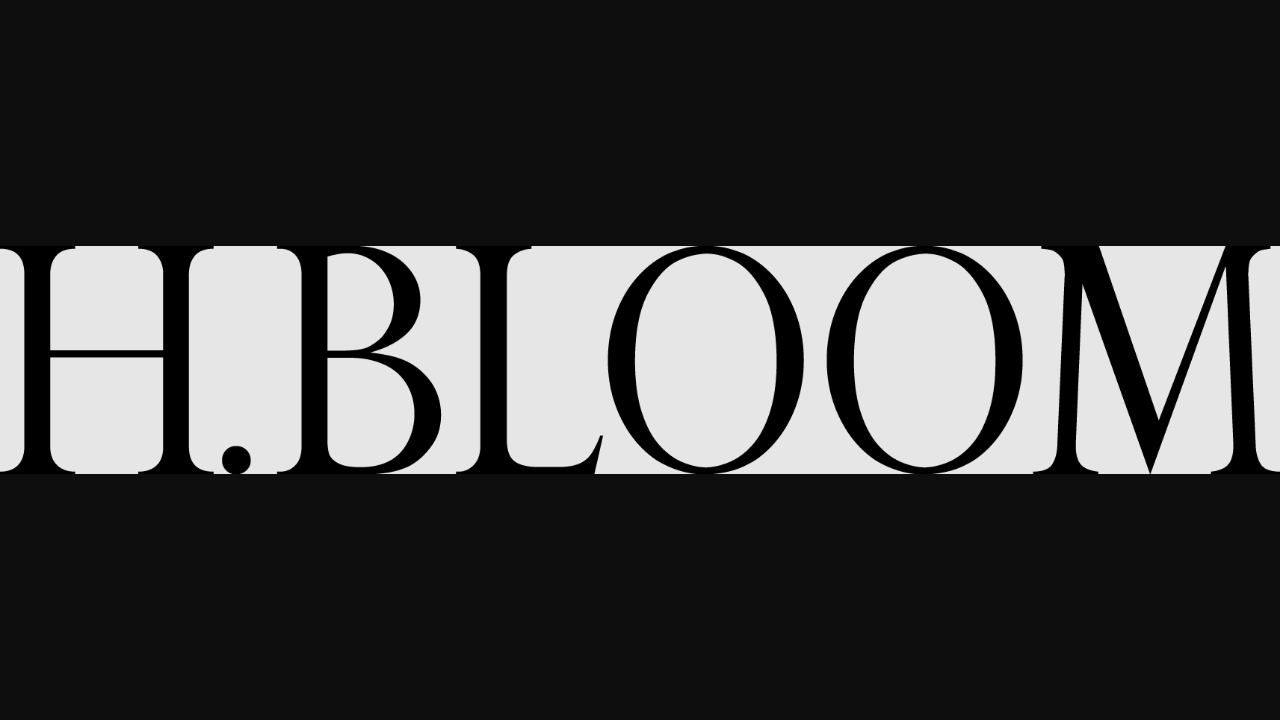

Paused for 1.234 seconds to view image in slideshow
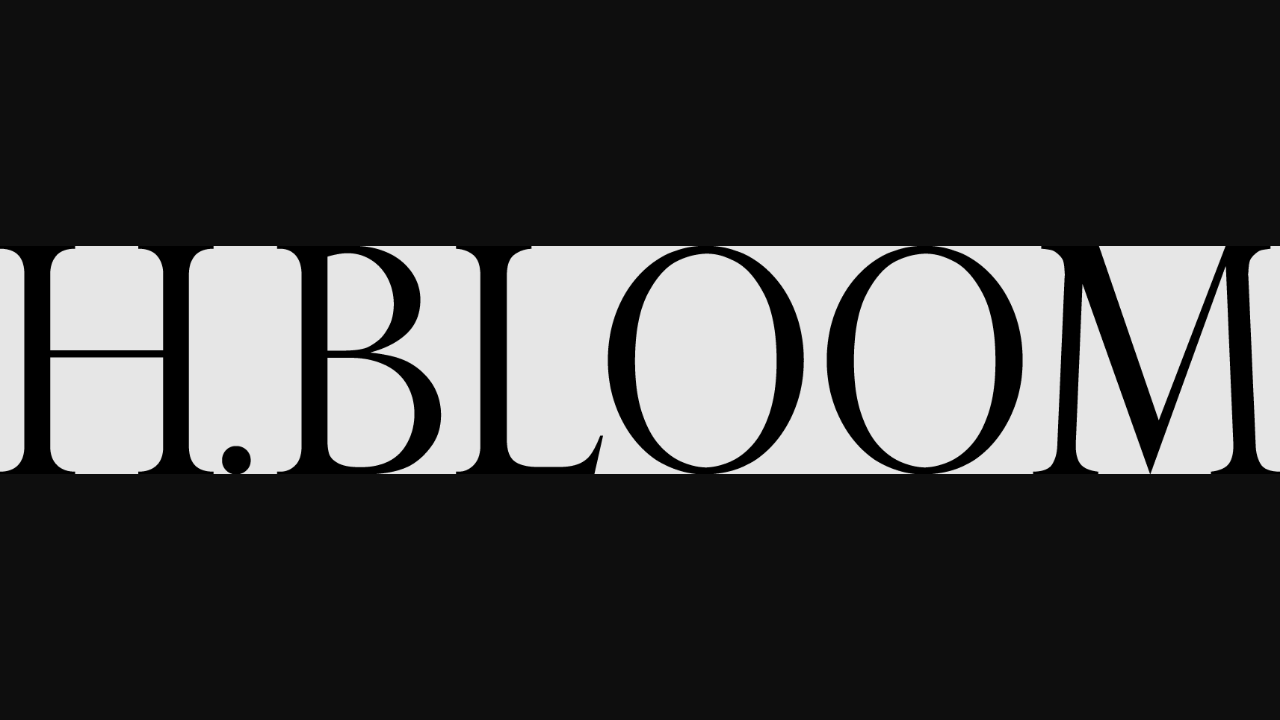

Navigated to image URL: https://cdn.cookielaw.org/logos/static/powered_by_logo.svg
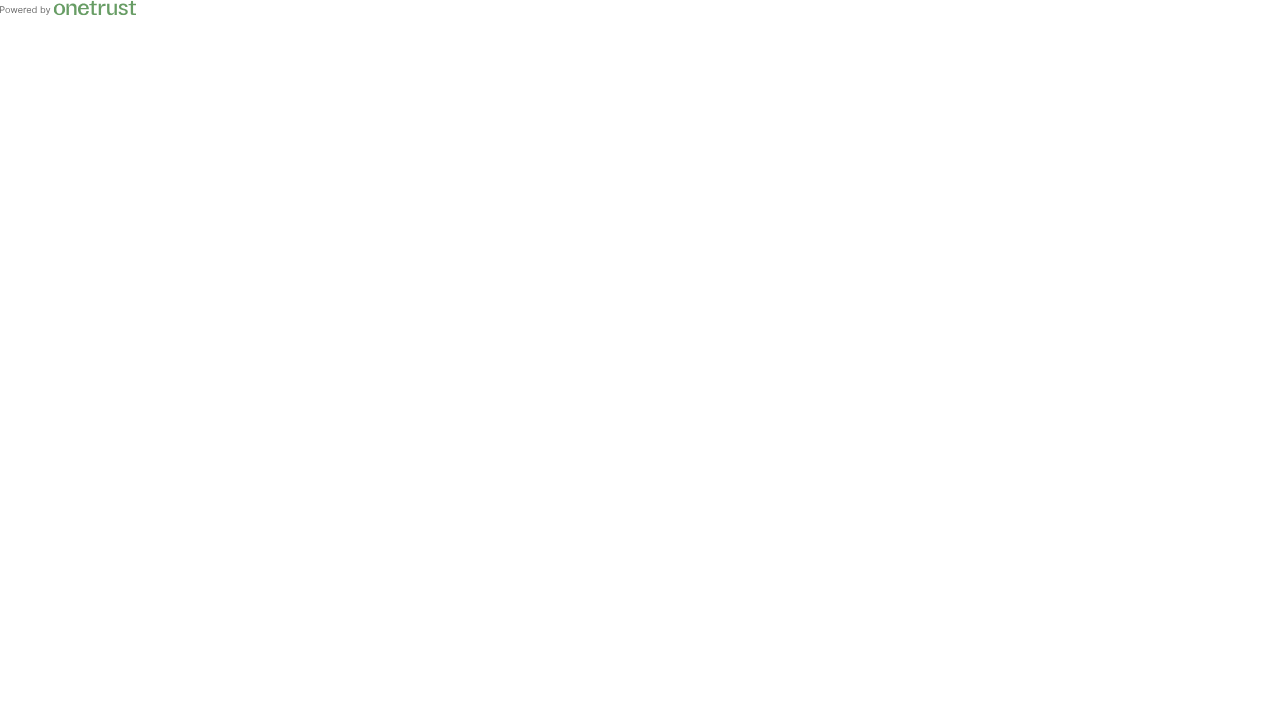

Waited for image page to fully load
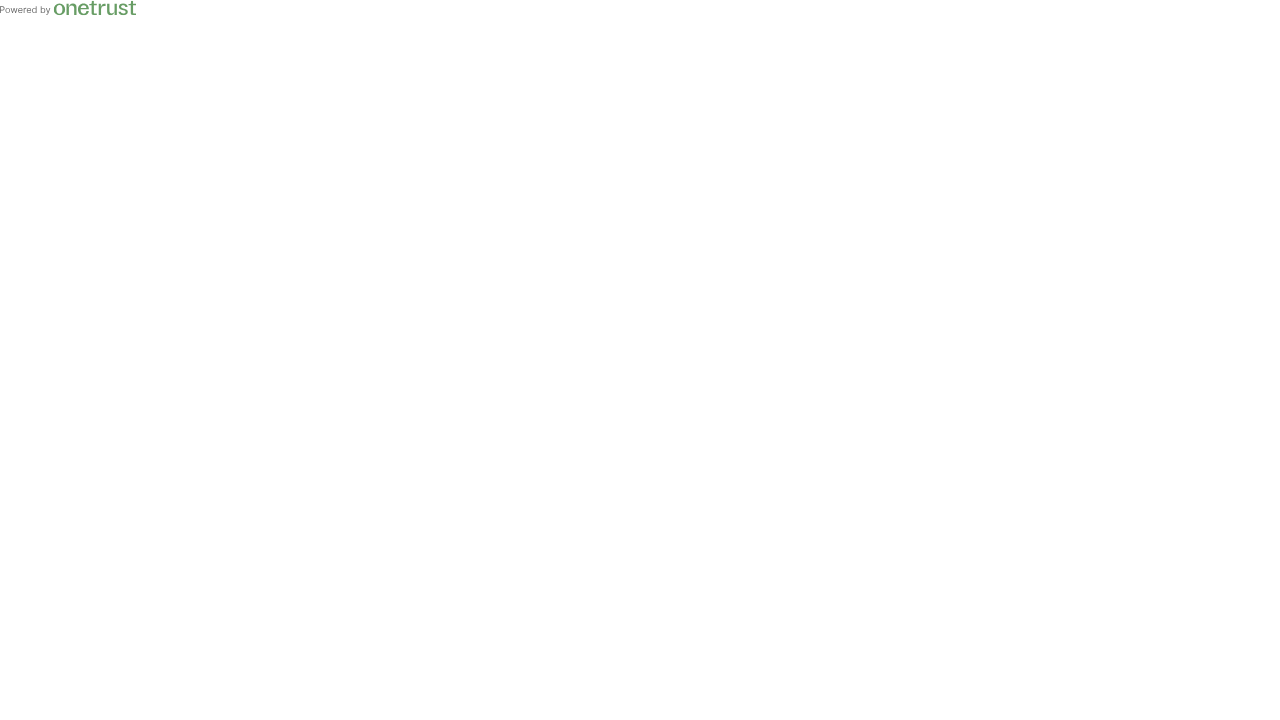

Paused for 1.234 seconds to view image in slideshow
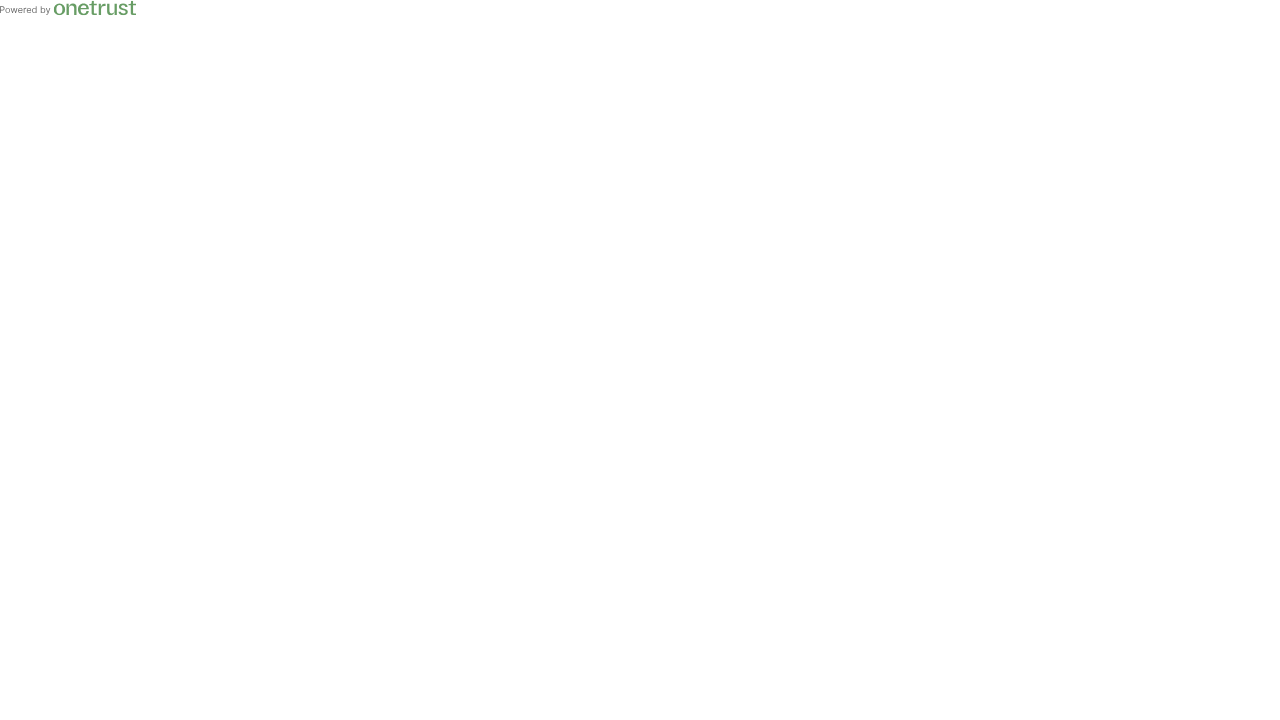

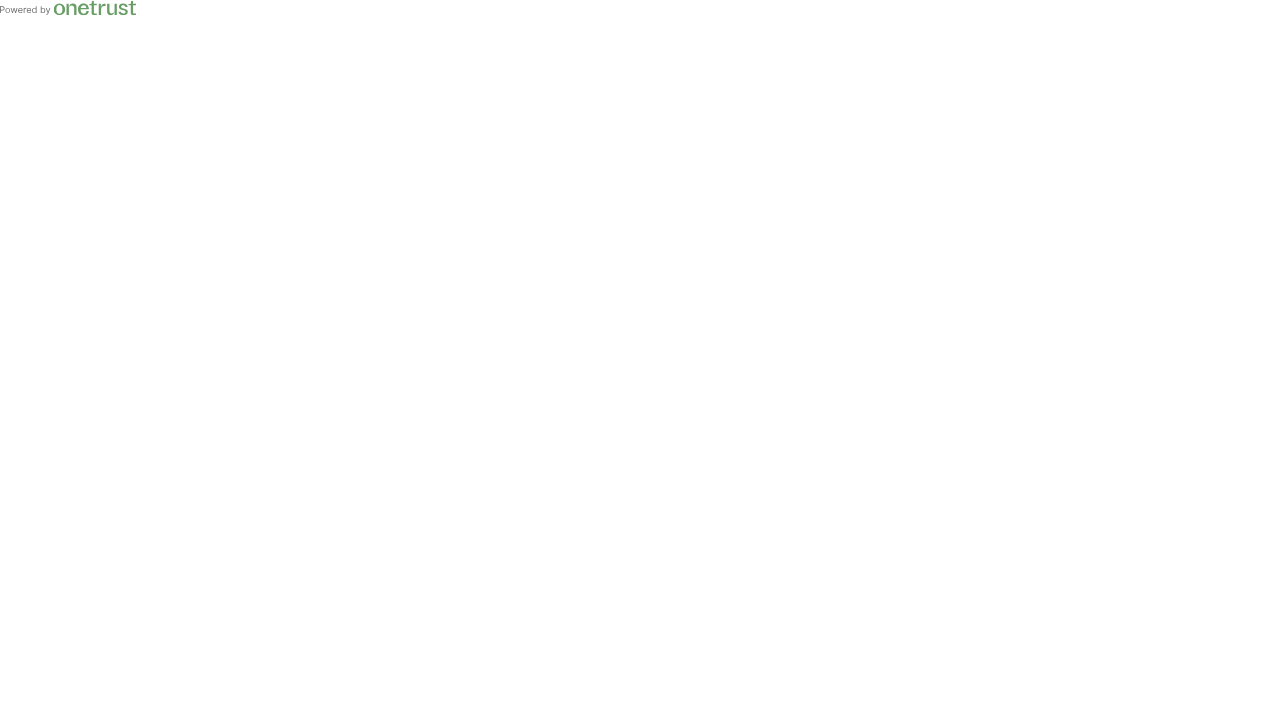